Tests A/B test opt-out by adding the opt-out cookie before navigating to the A/B test page, then verifying the page shows "No A/B Test"

Starting URL: http://the-internet.herokuapp.com

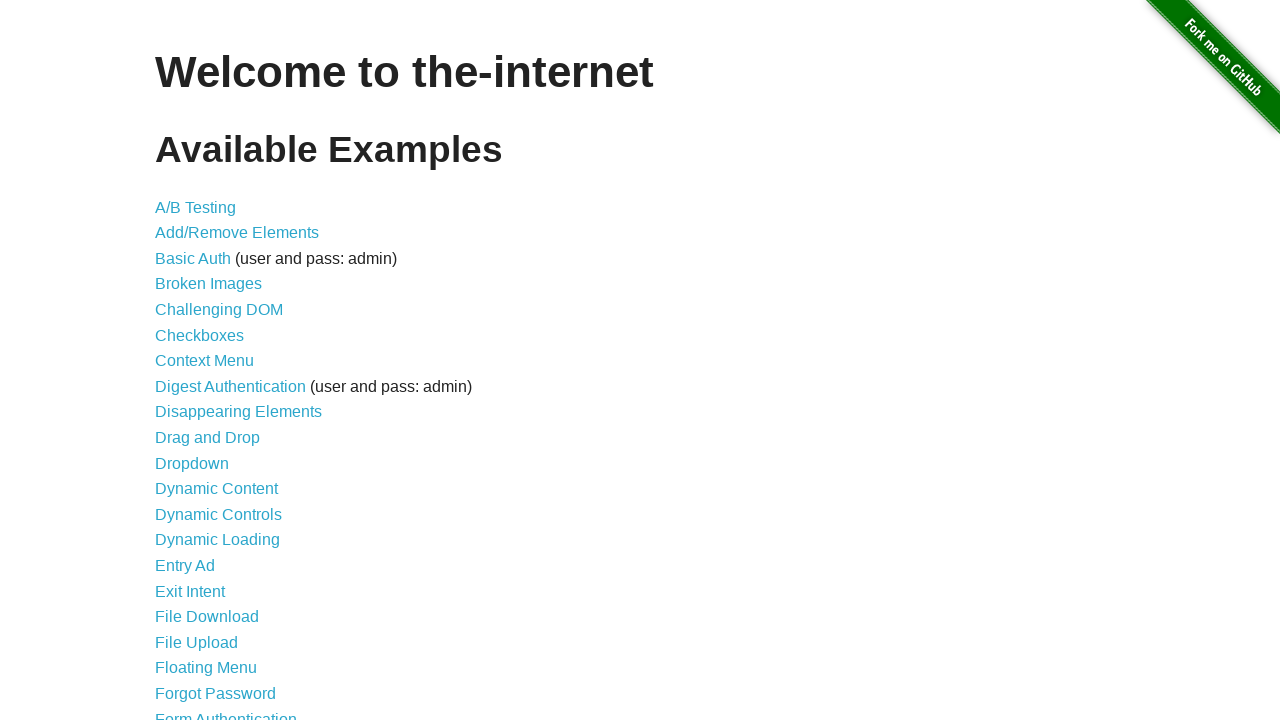

Added optimizelyOptOut cookie to context
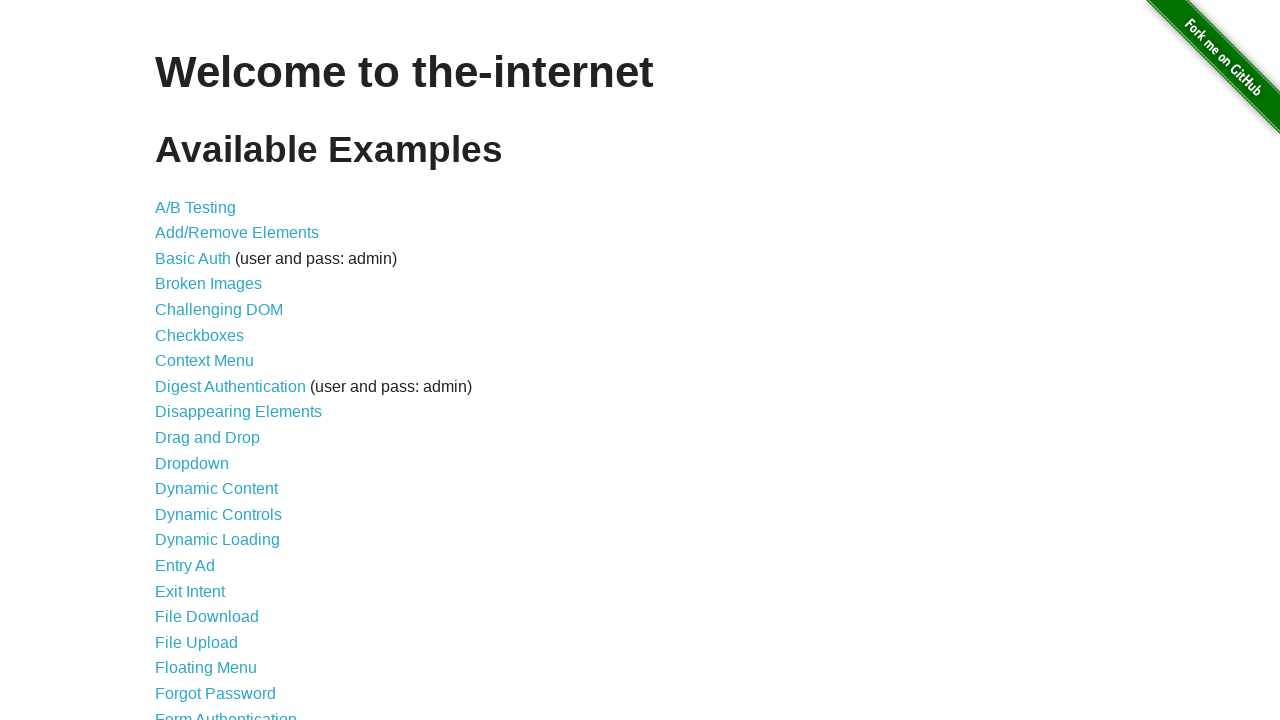

Navigated to A/B test page
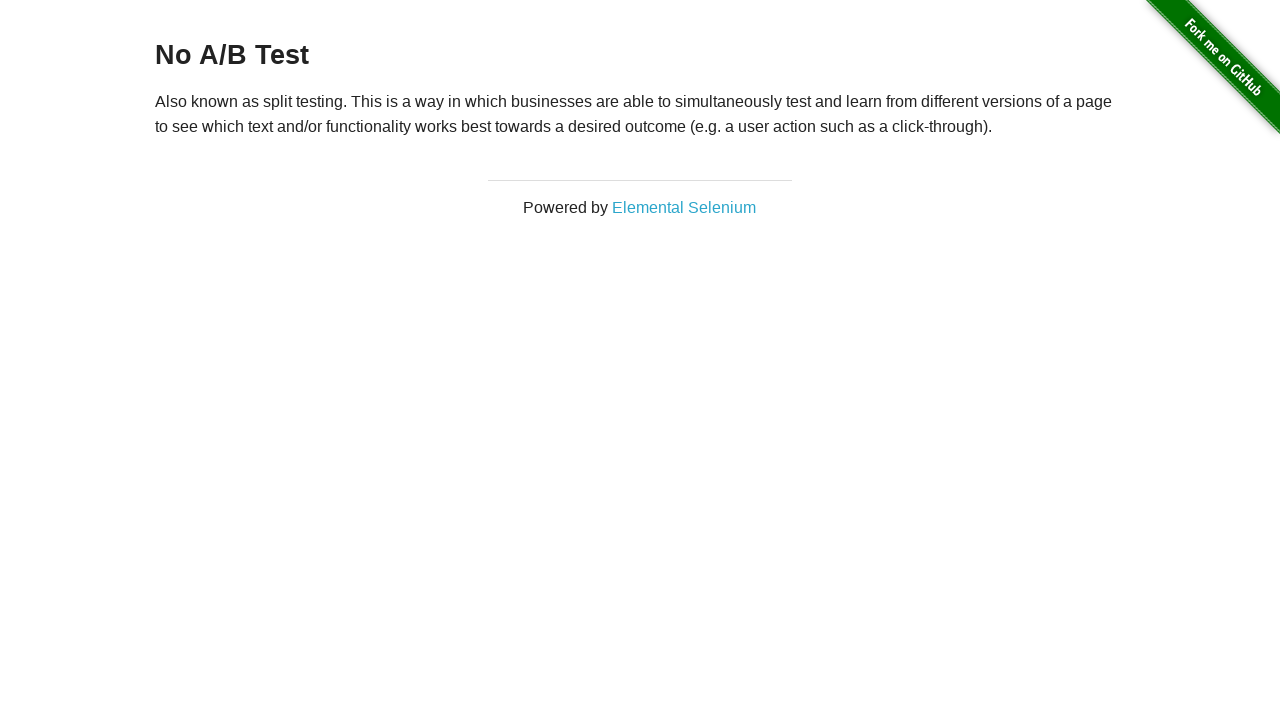

Waited for h3 heading to load
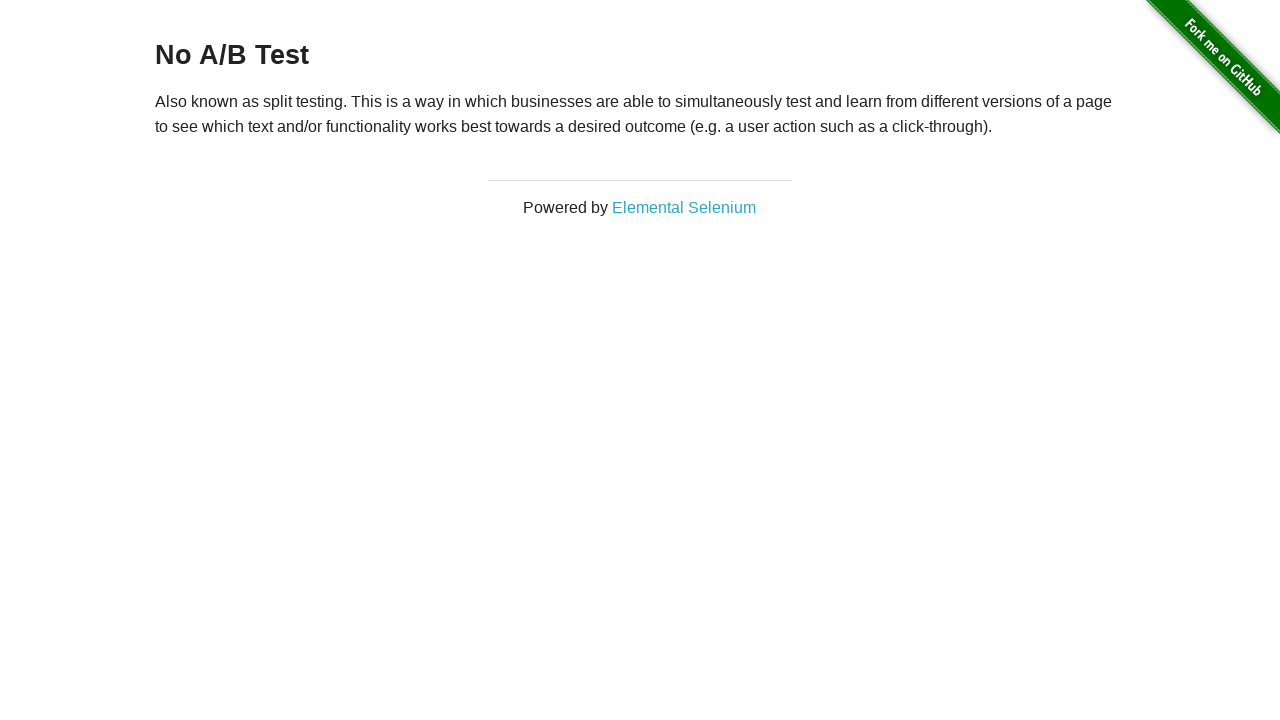

Retrieved heading text content
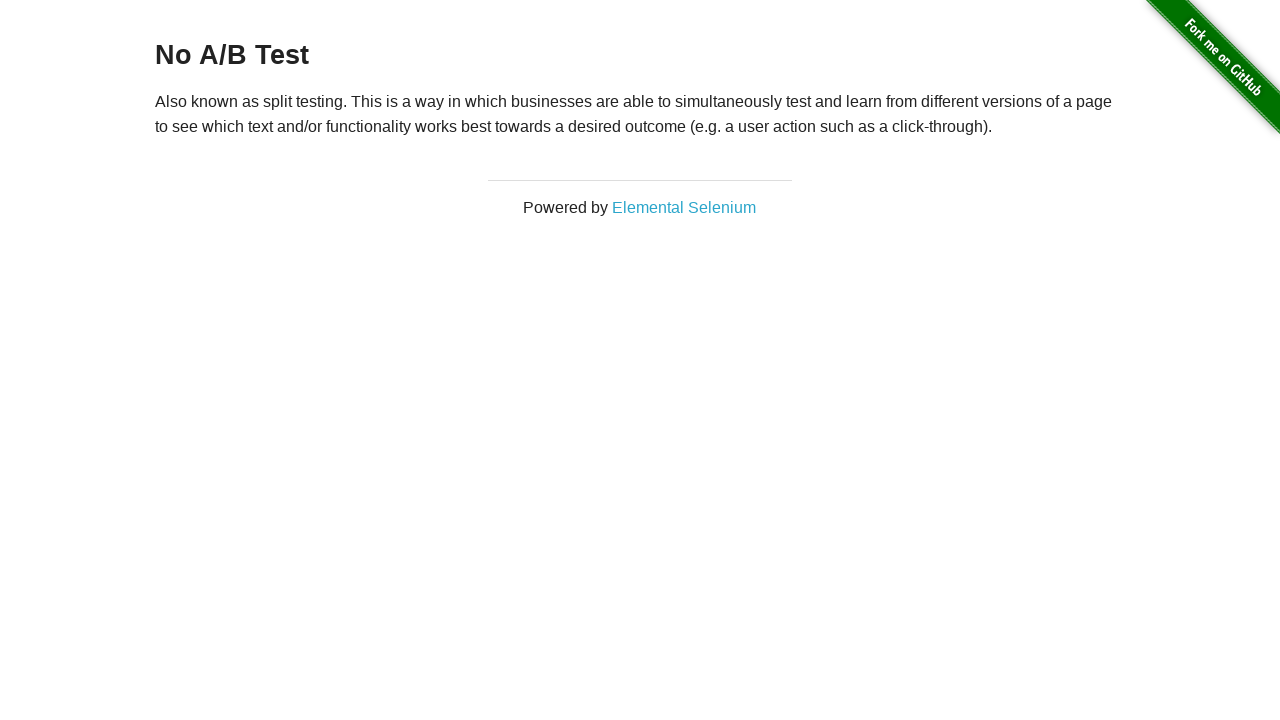

Verified heading text is 'No A/B Test'
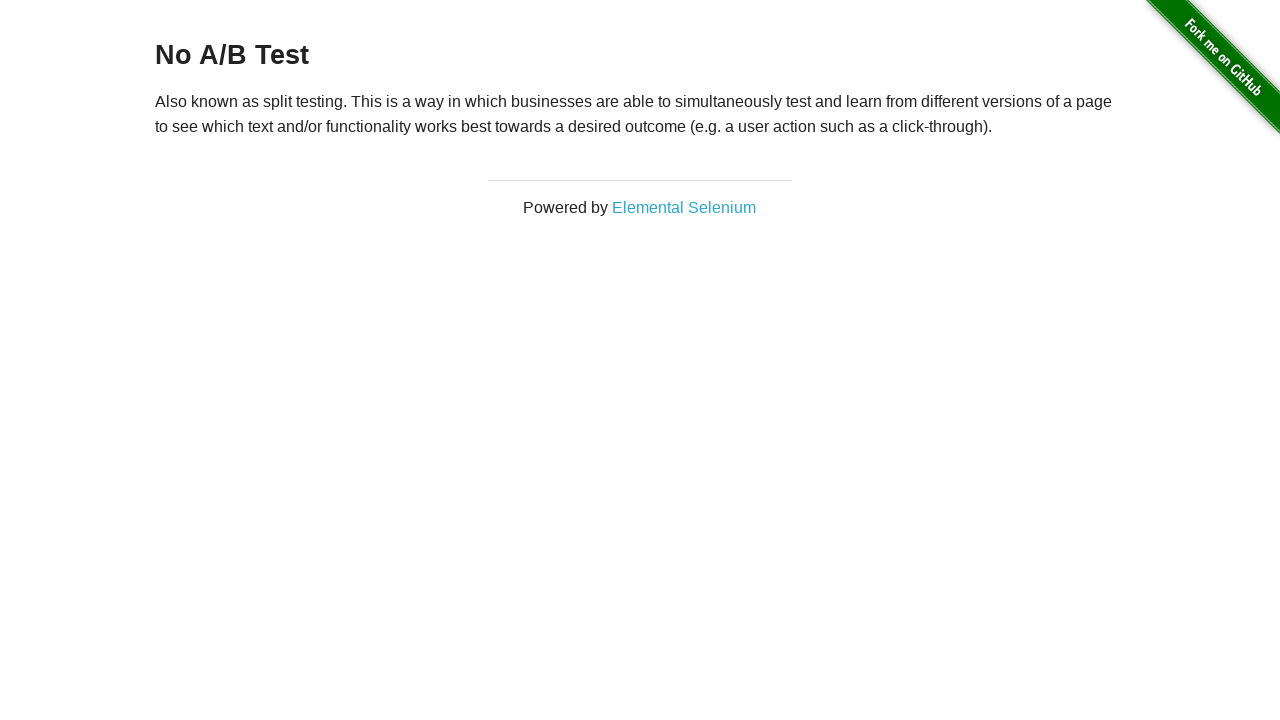

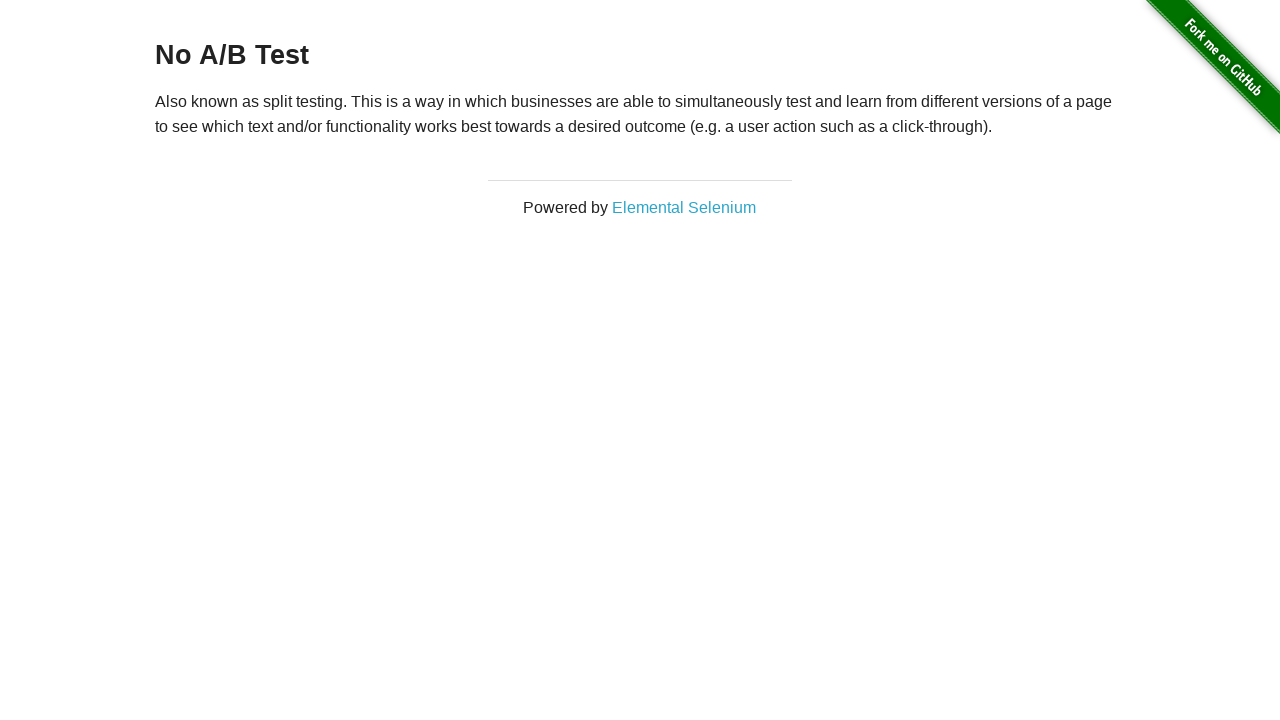